Verifies that the Enter button is visible on the calculator

Starting URL: https://www.desmos.com/scientific?lang=eng

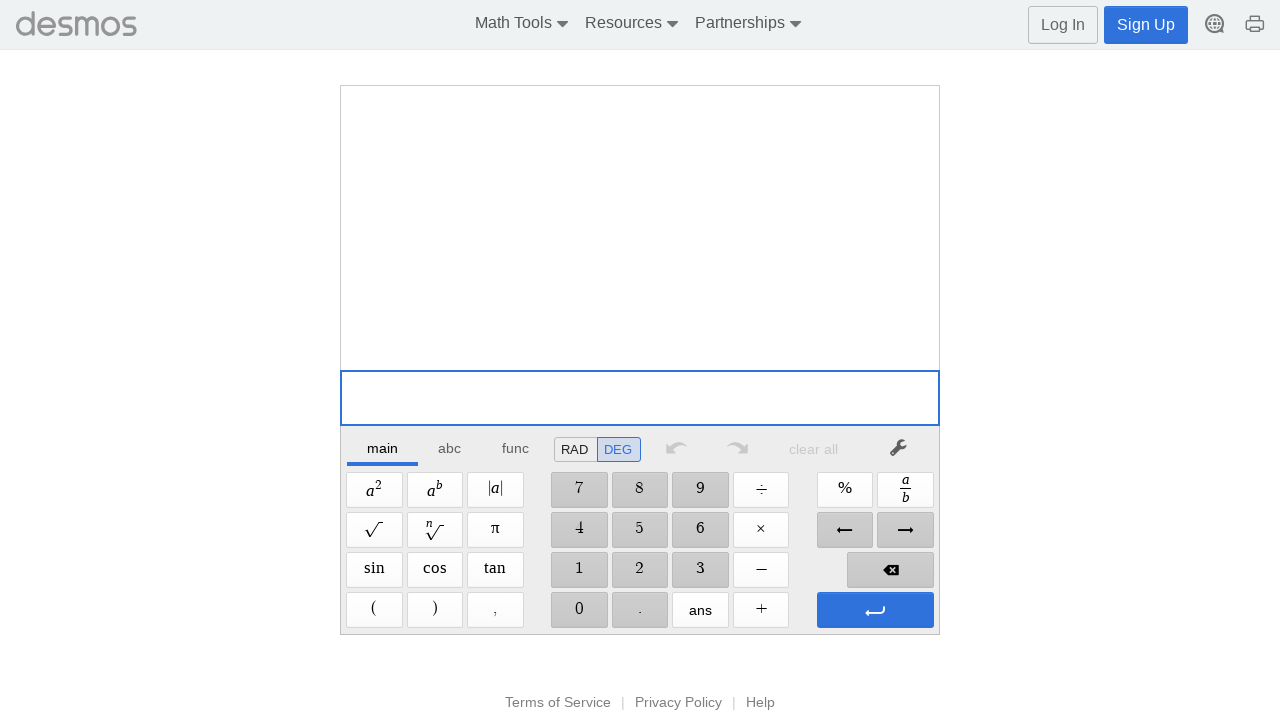

Located the Enter button on the calculator
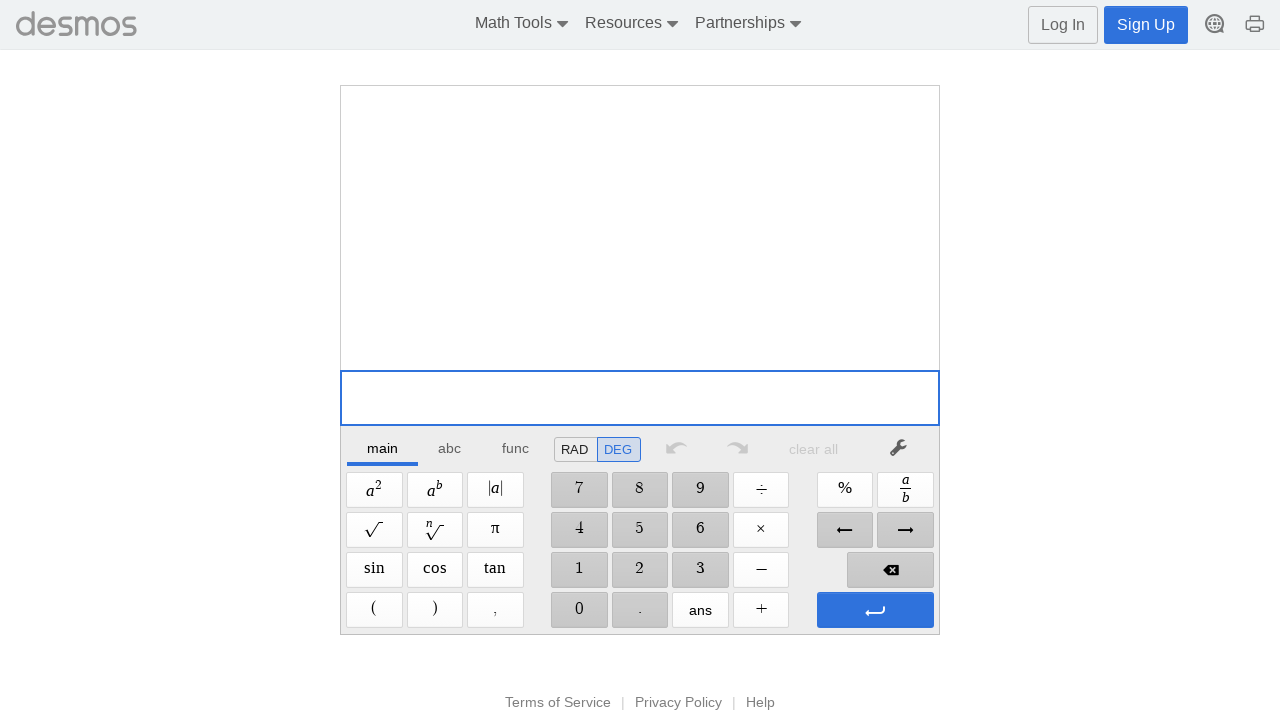

Verified that the Enter button is visible
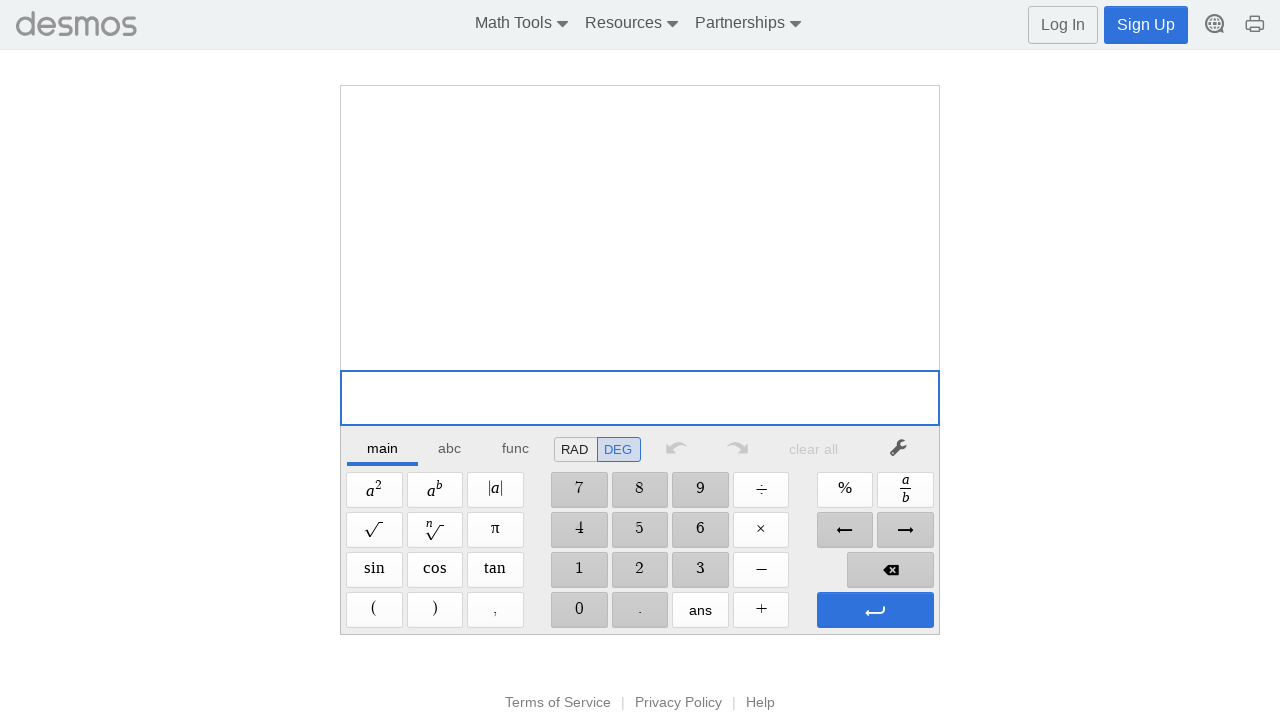

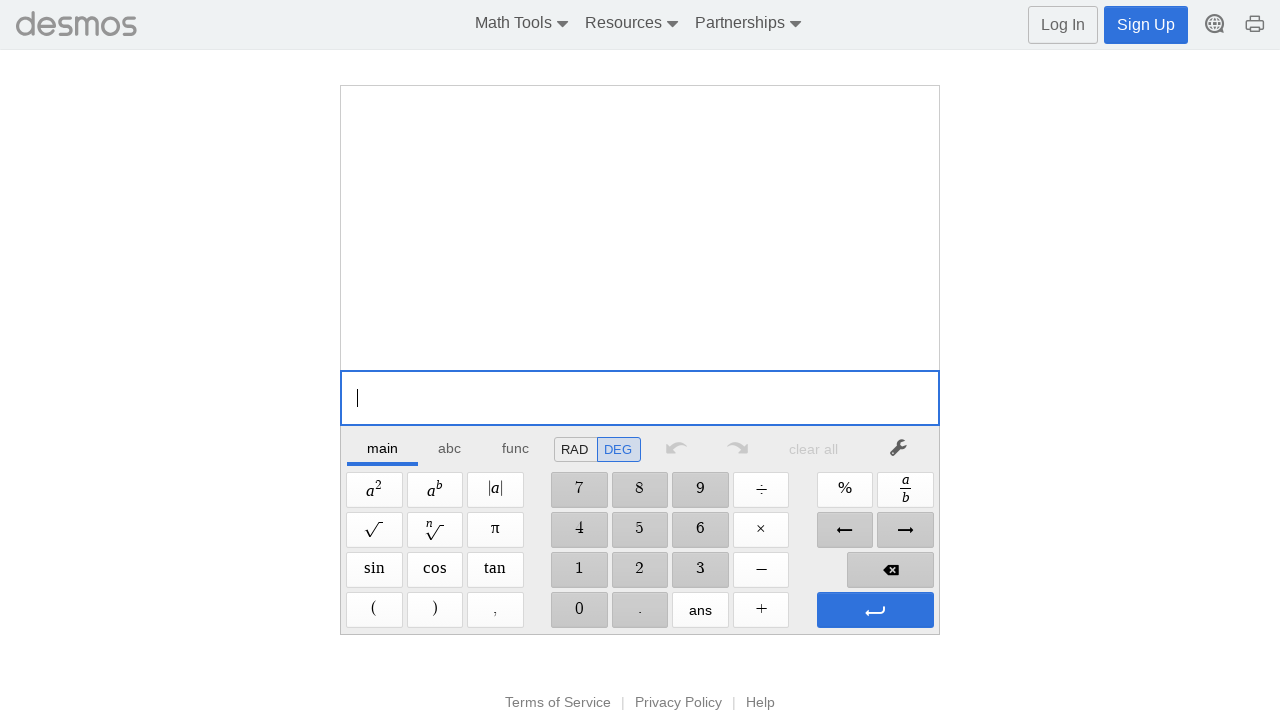